Tests dynamic loading page with a wait less than the actual loading time (3 seconds)

Starting URL: https://automationfc.github.io/dynamic-loading/

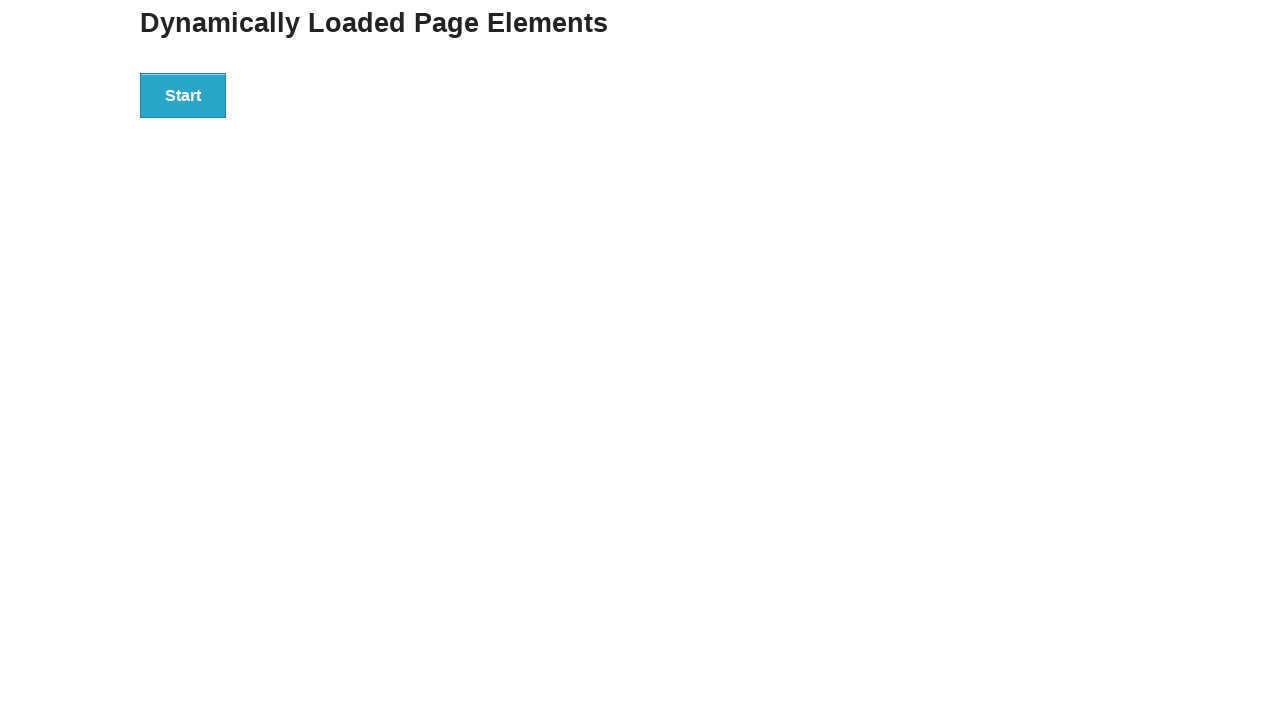

Clicked Start button to trigger dynamic loading at (183, 95) on #start>button
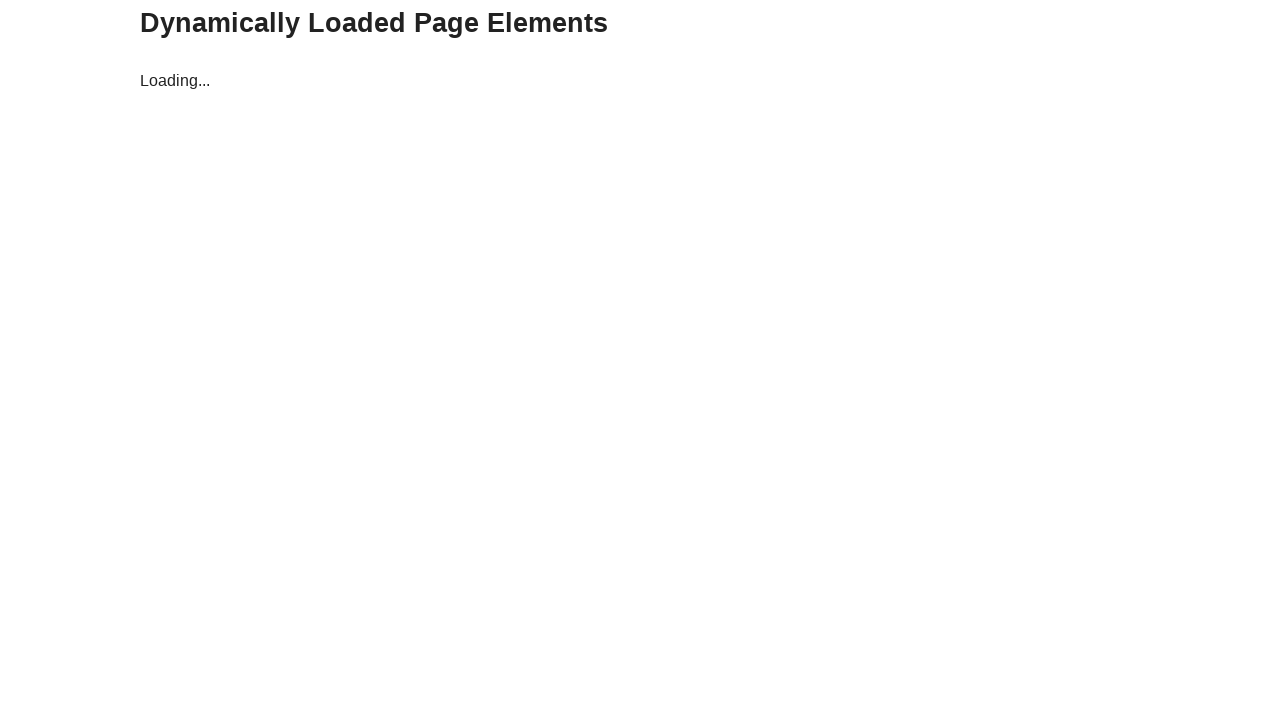

Waited 3 seconds (less than actual loading time)
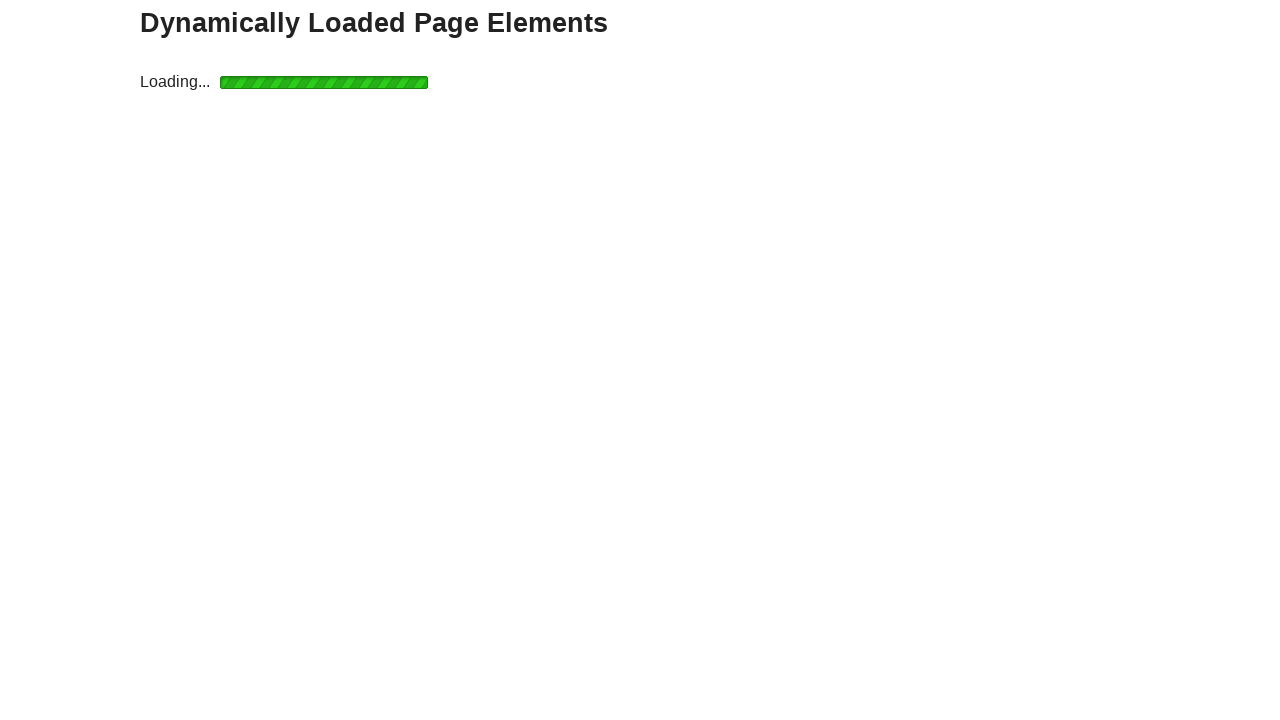

Waited for Hello World heading to become visible
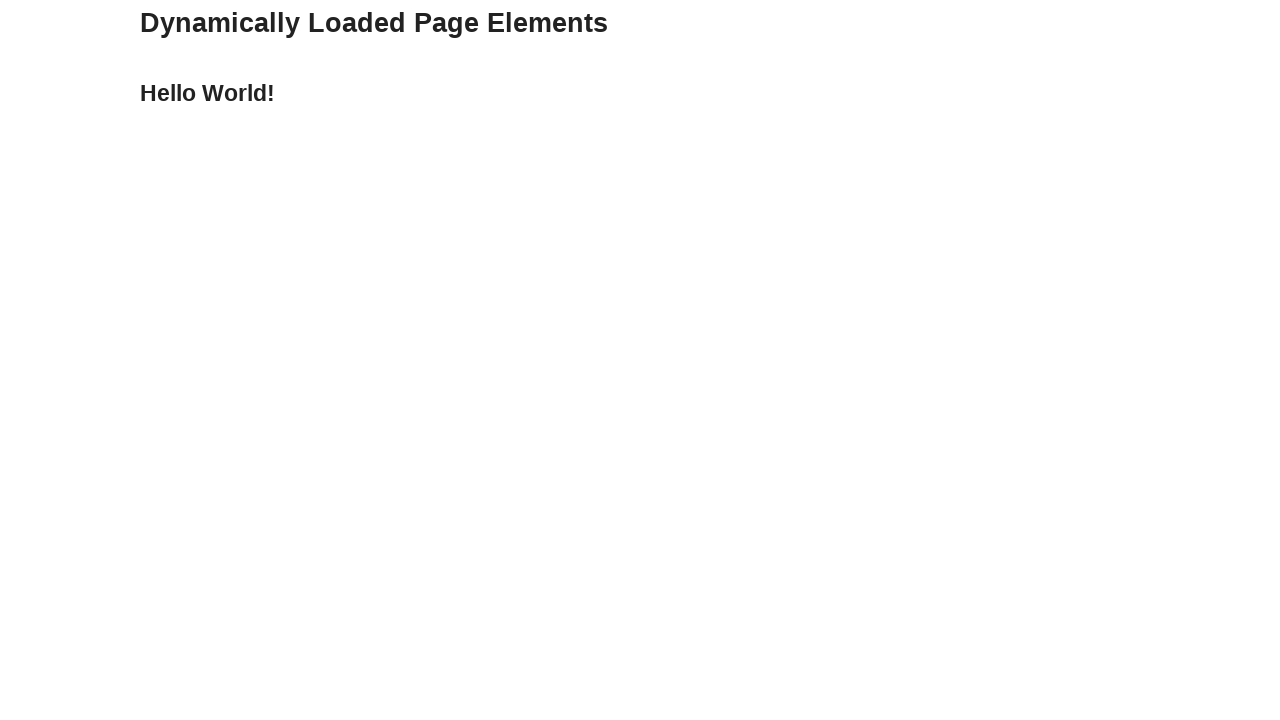

Verified Hello World heading is visible
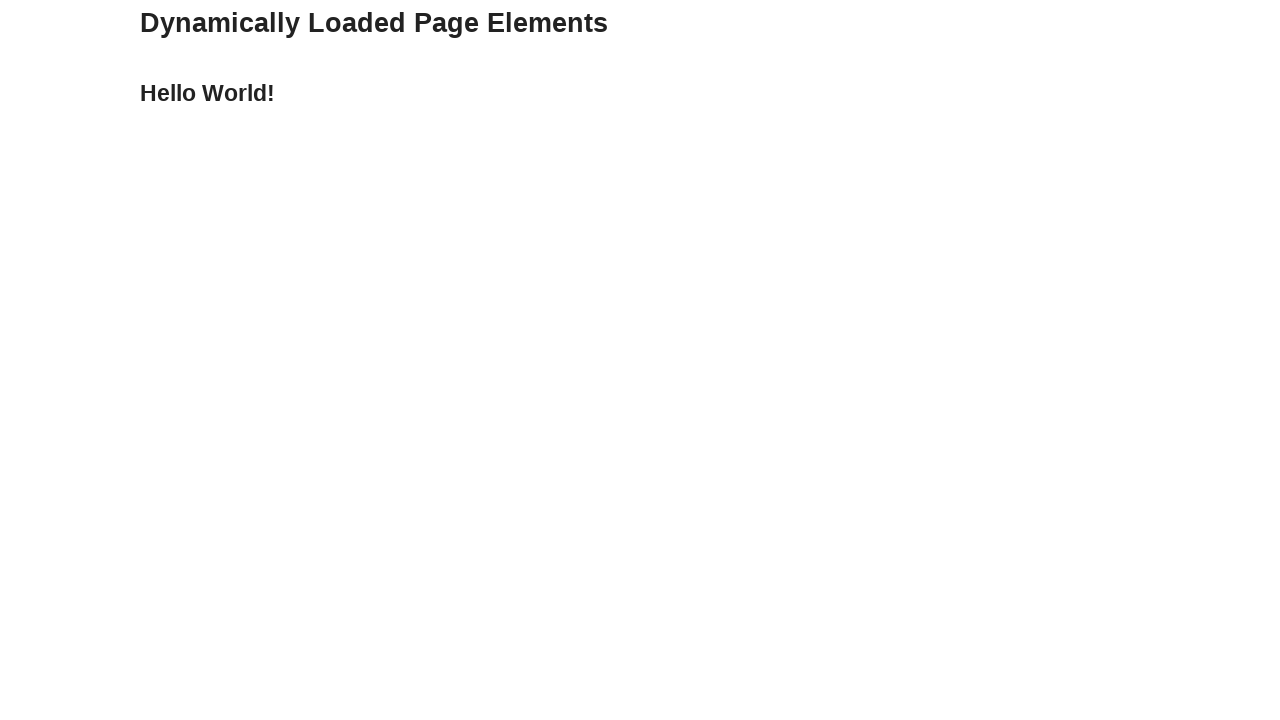

Verified Hello World heading contains correct text 'Hello World!'
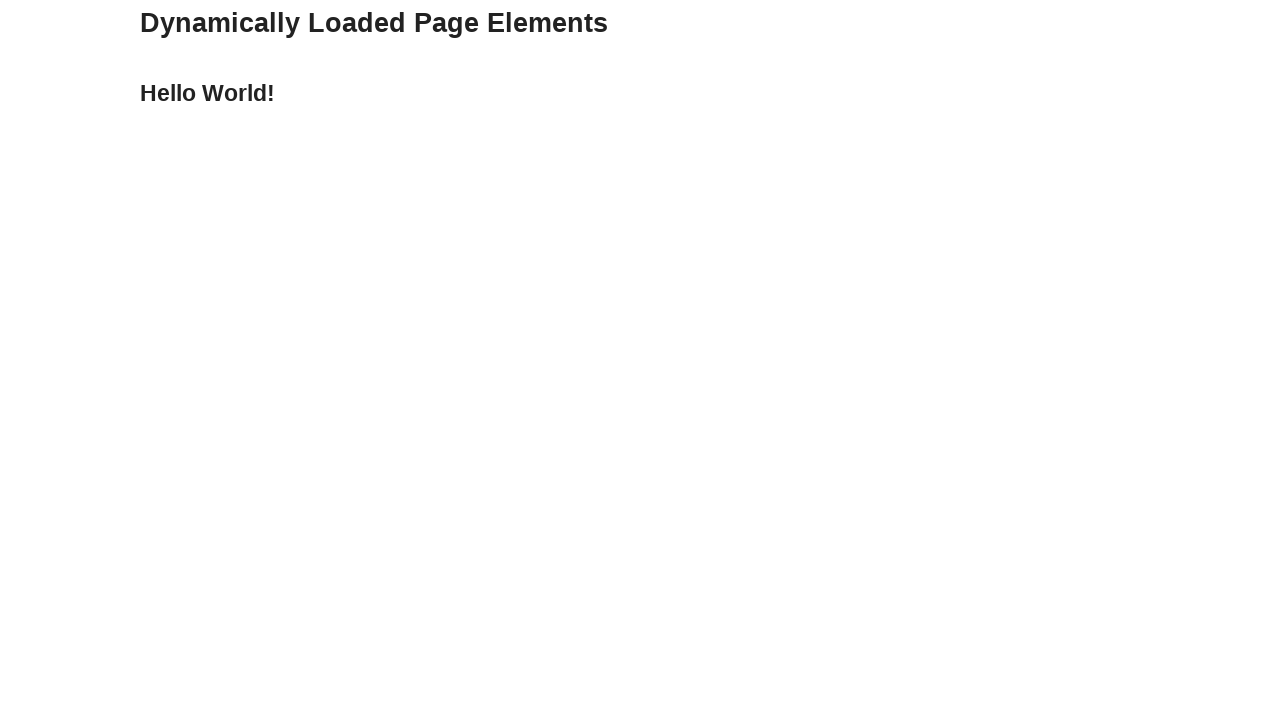

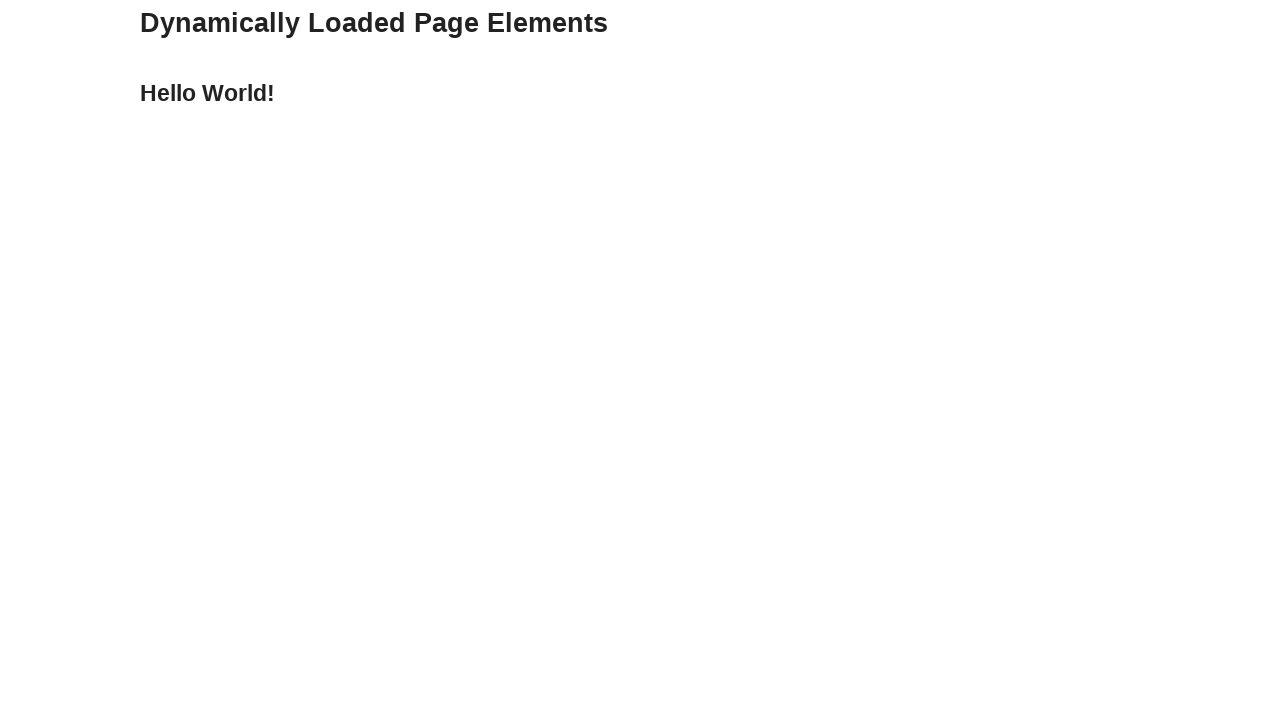